Tests add/remove elements functionality by adding 5 elements and removing 3 randomly

Starting URL: https://the-internet.herokuapp.com/

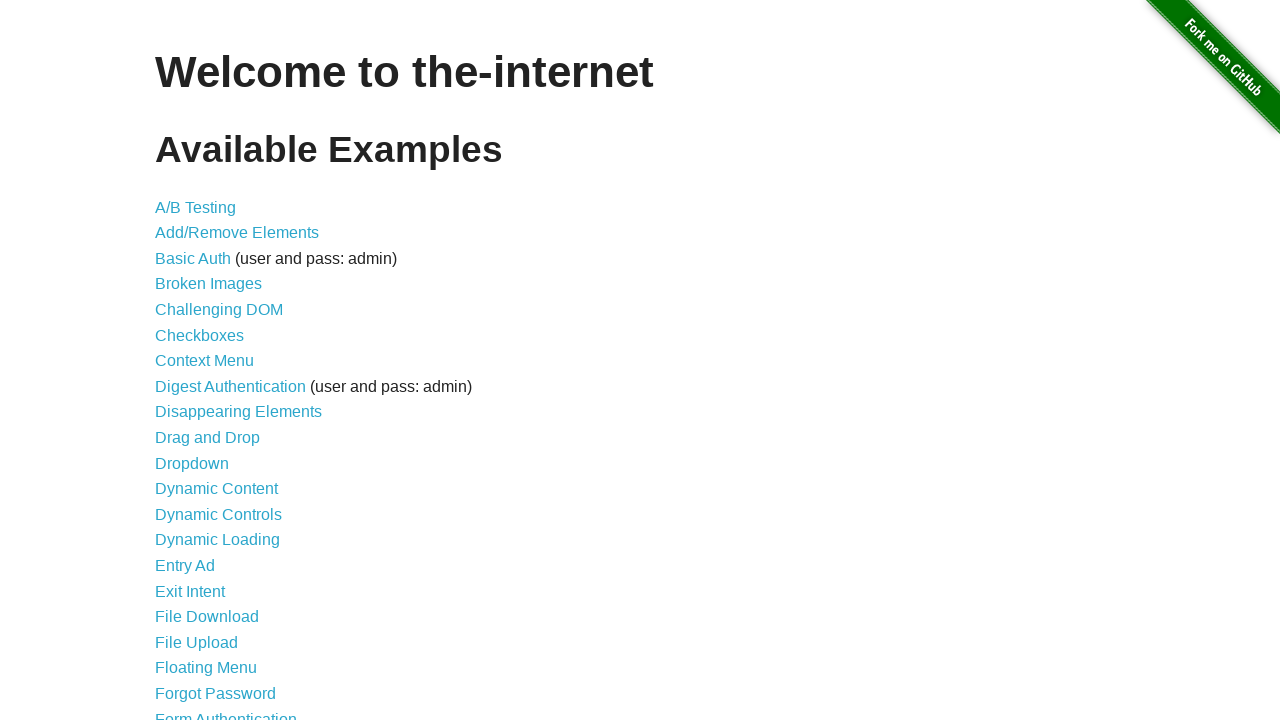

Clicked on add/remove elements link at (237, 233) on xpath=//a[@href='/add_remove_elements/']
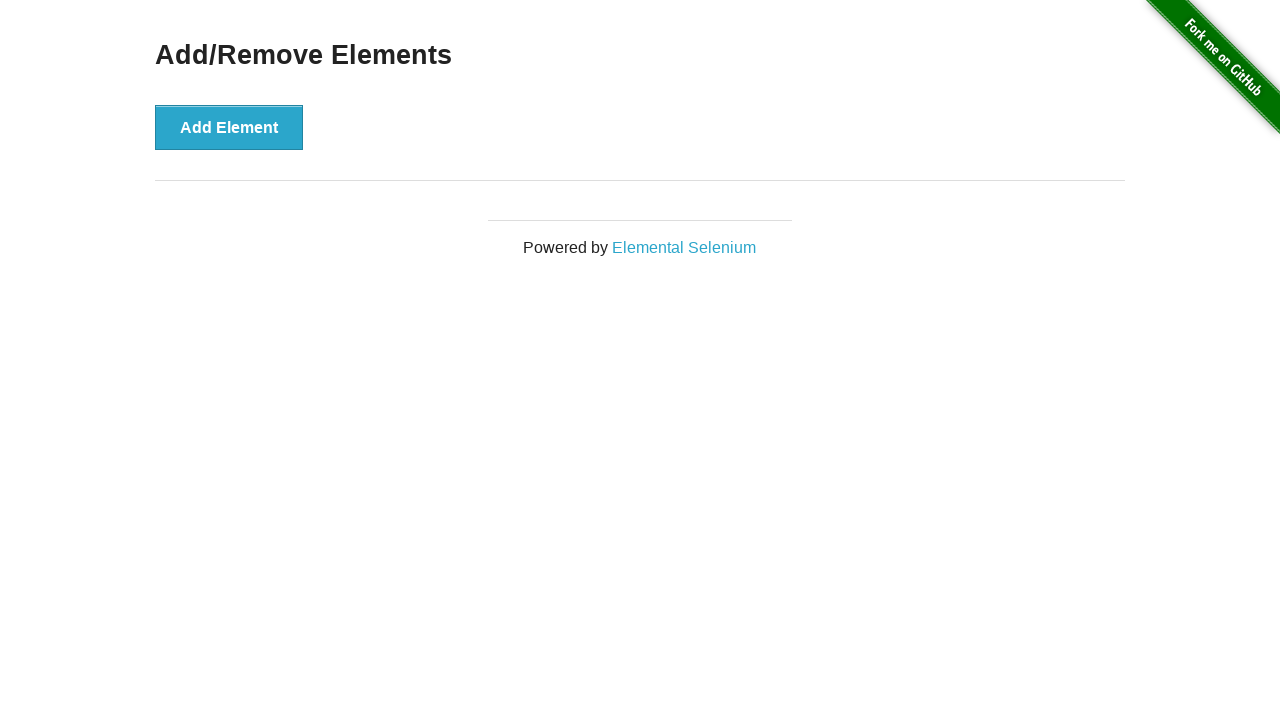

Added element 1 of 5 at (229, 127) on xpath=//button[@onclick='addElement()']
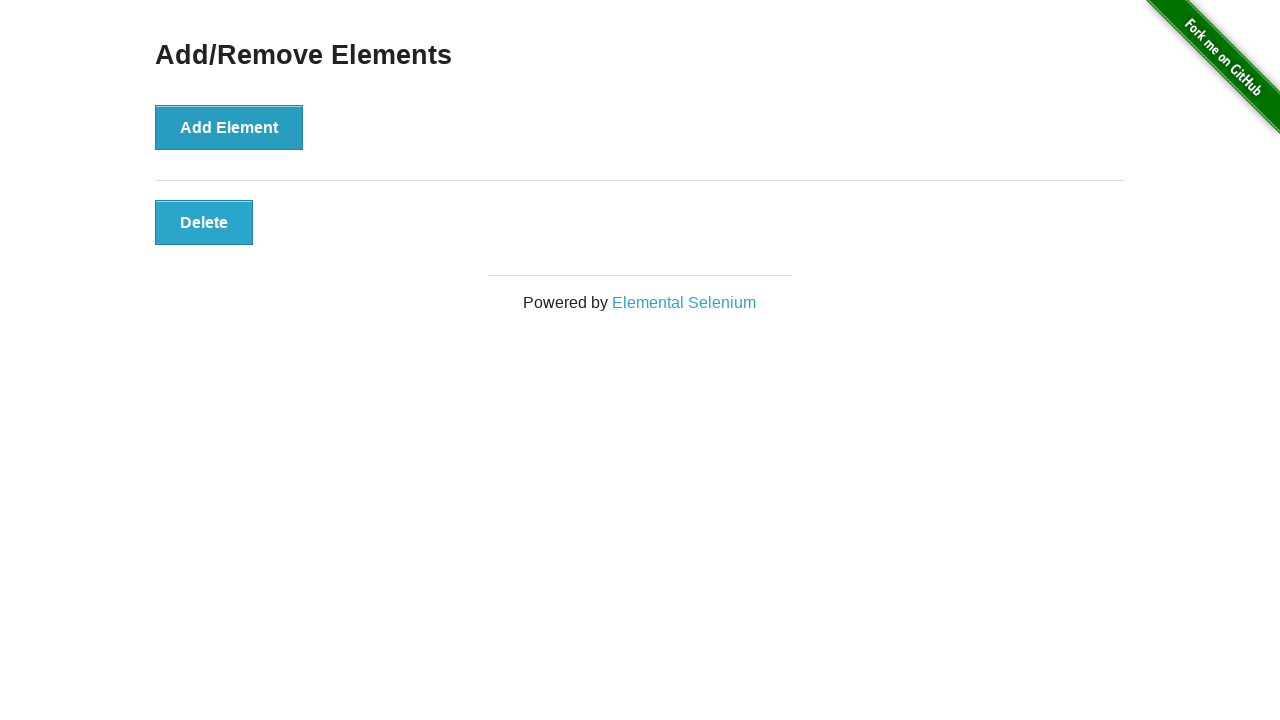

Added element 2 of 5 at (229, 127) on xpath=//button[@onclick='addElement()']
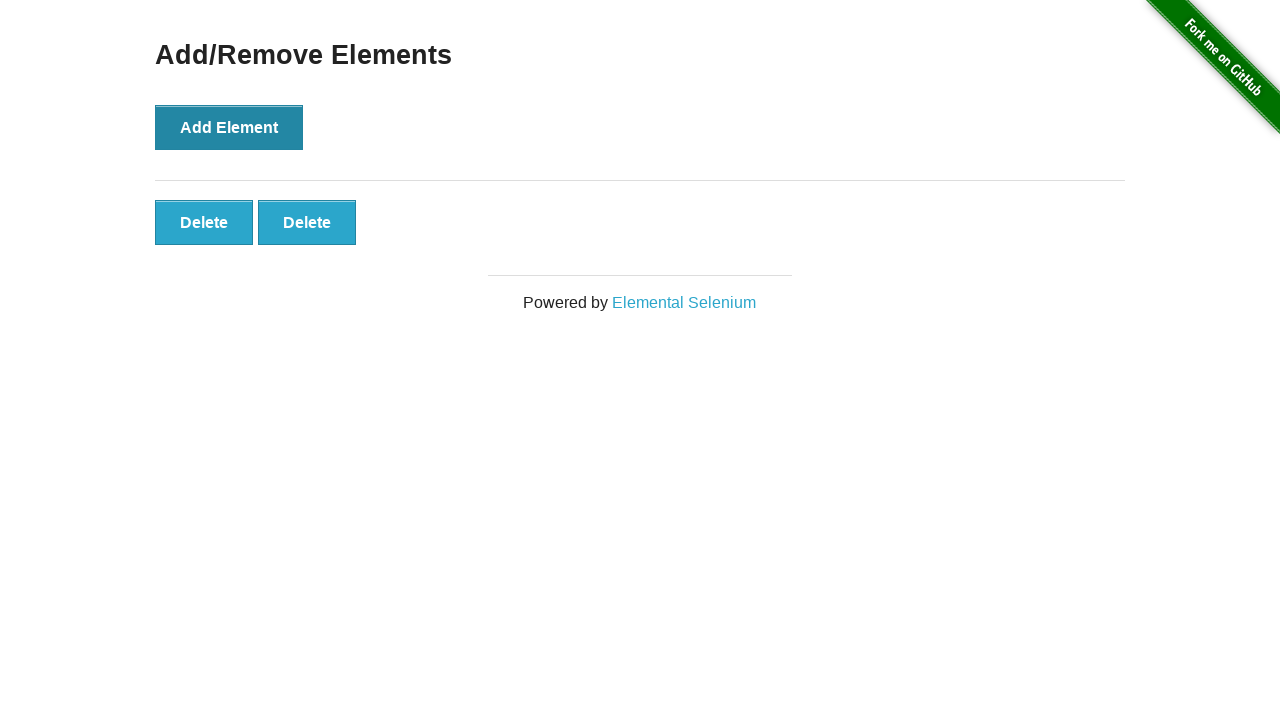

Added element 3 of 5 at (229, 127) on xpath=//button[@onclick='addElement()']
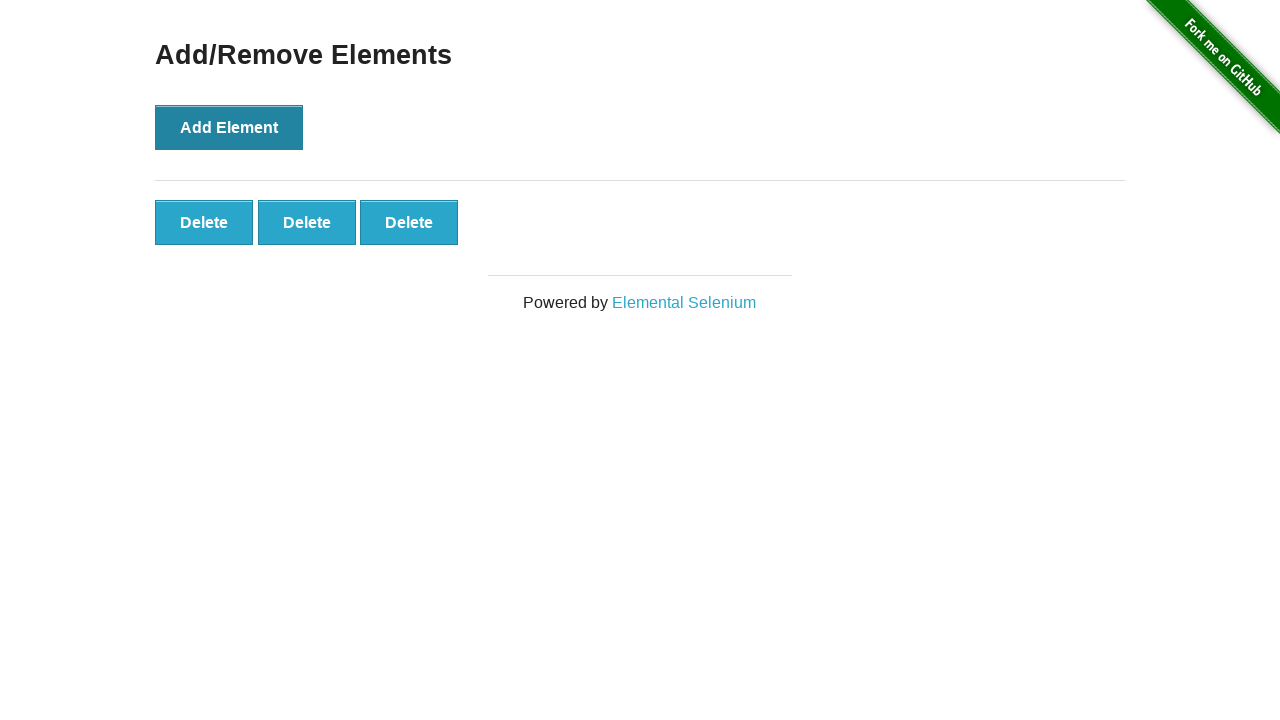

Added element 4 of 5 at (229, 127) on xpath=//button[@onclick='addElement()']
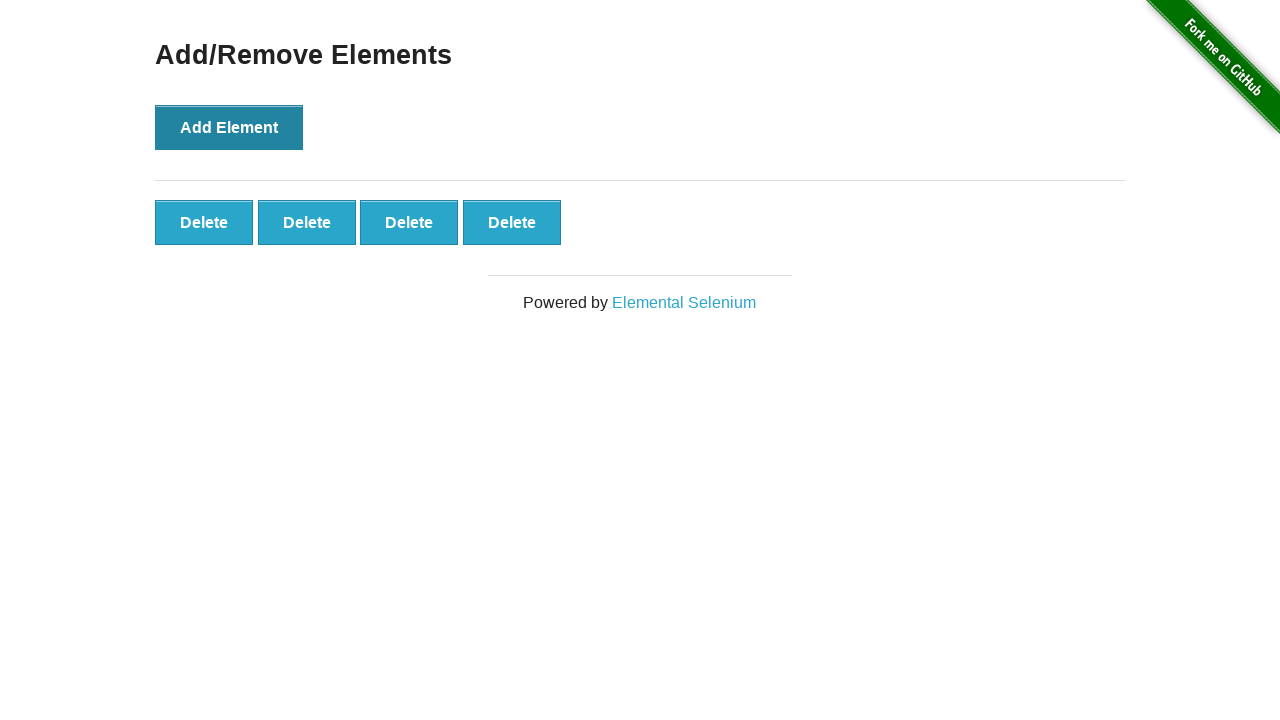

Added element 5 of 5 at (229, 127) on xpath=//button[@onclick='addElement()']
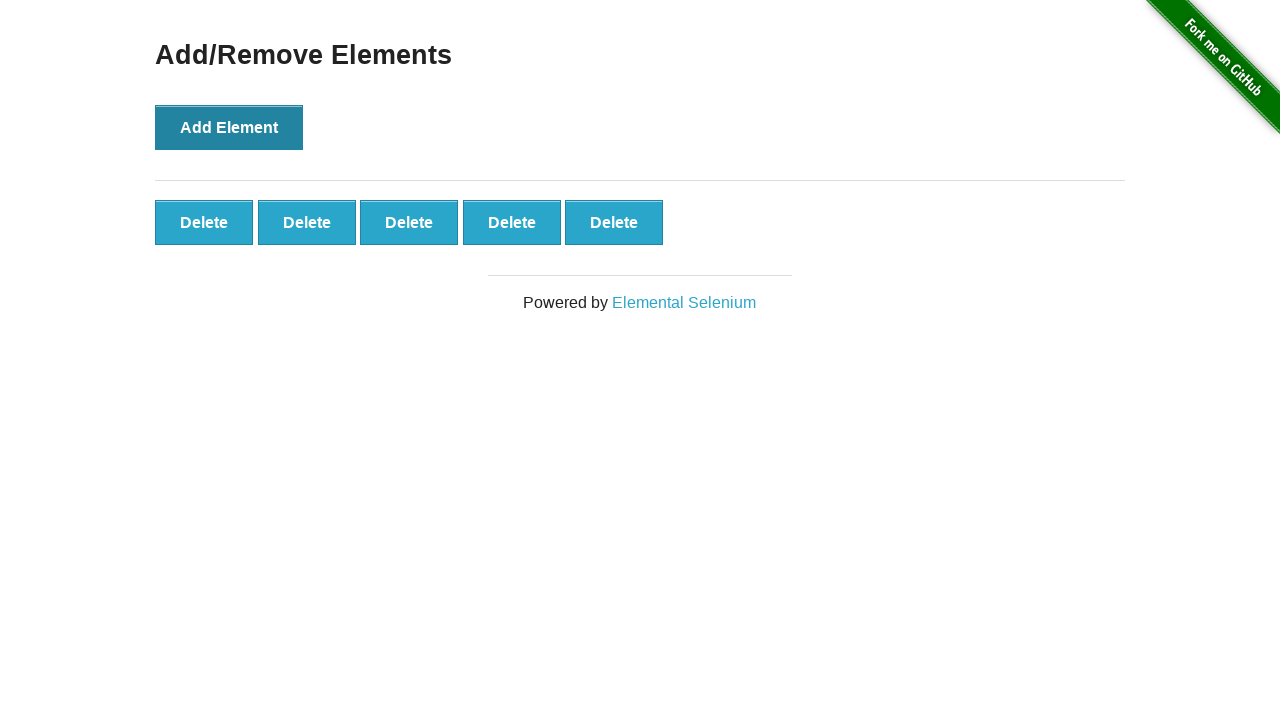

Removed random element 1 of 3 (index 2) at (409, 222) on xpath=//button[@onclick='deleteElement()'] >> nth=2
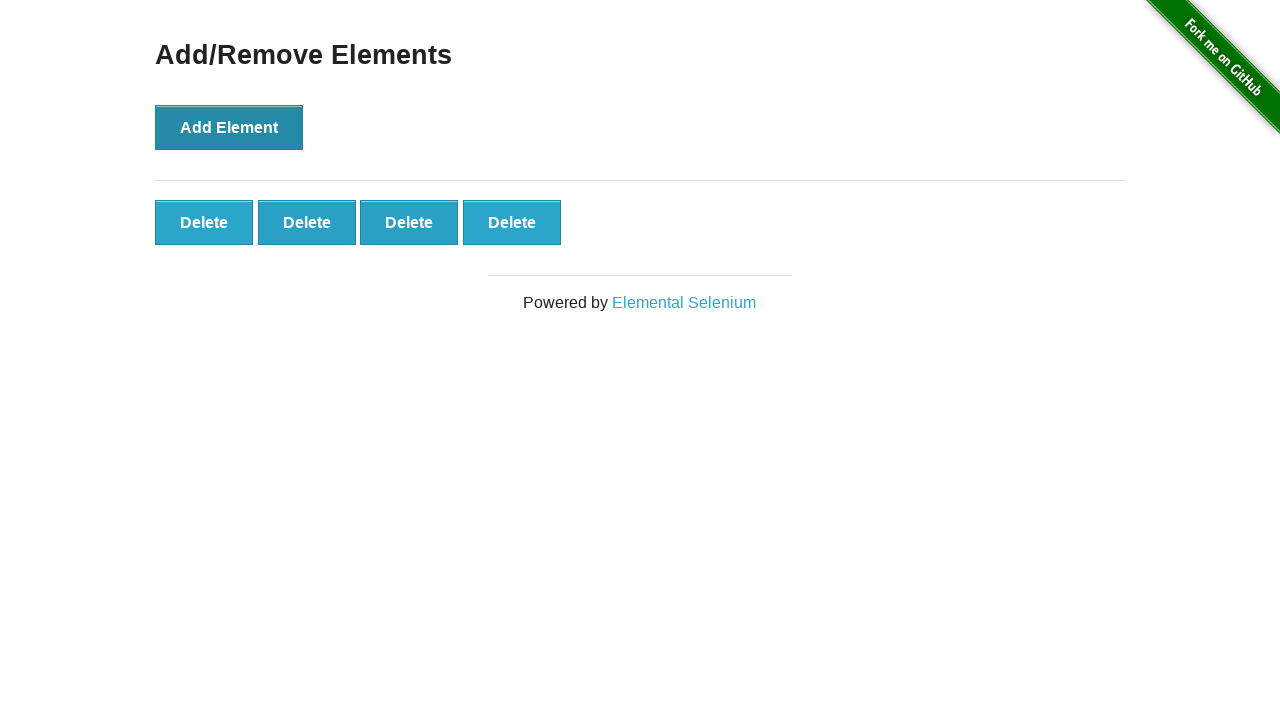

Removed random element 2 of 3 (index 3) at (512, 222) on xpath=//button[@onclick='deleteElement()'] >> nth=3
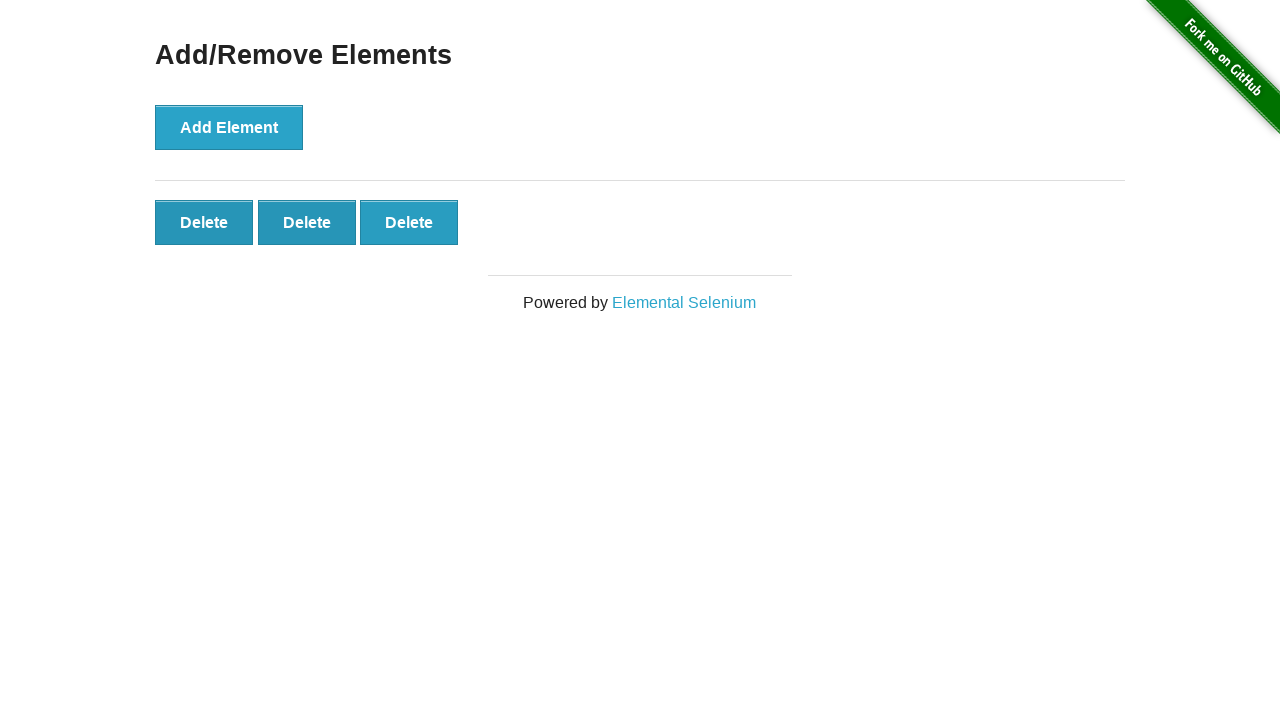

Removed random element 3 of 3 (index 0) at (204, 222) on xpath=//button[@onclick='deleteElement()'] >> nth=0
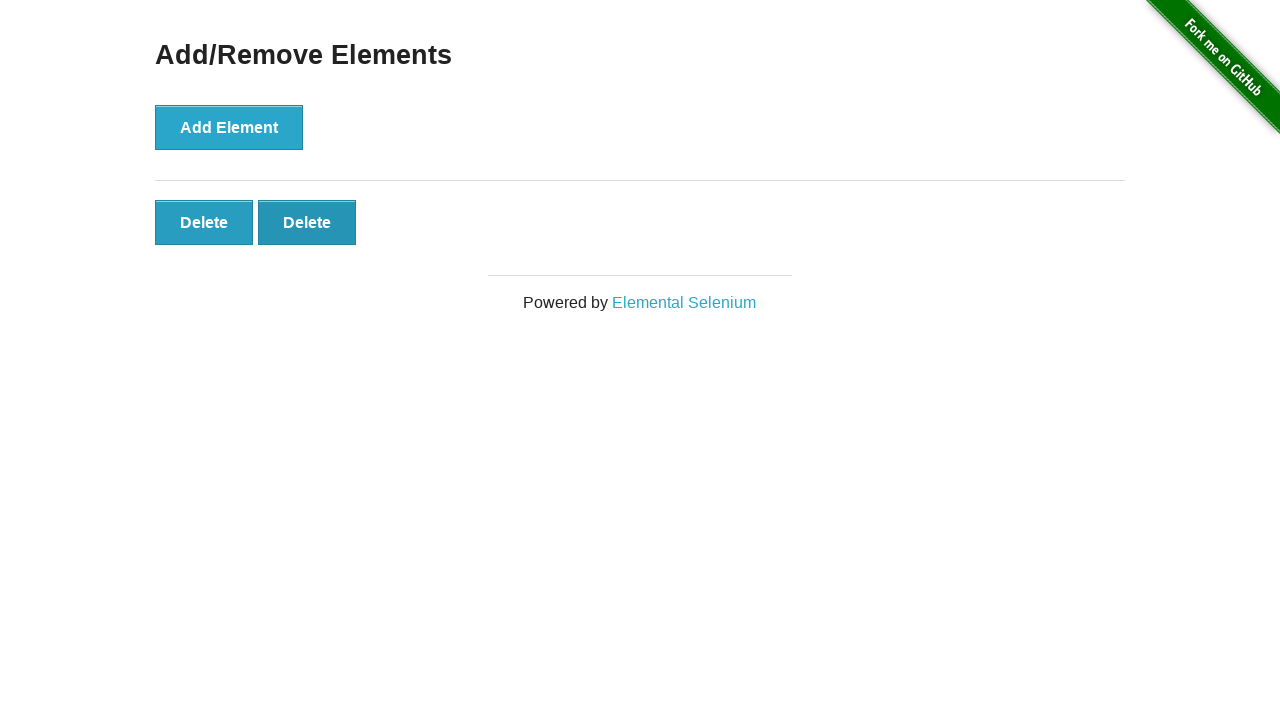

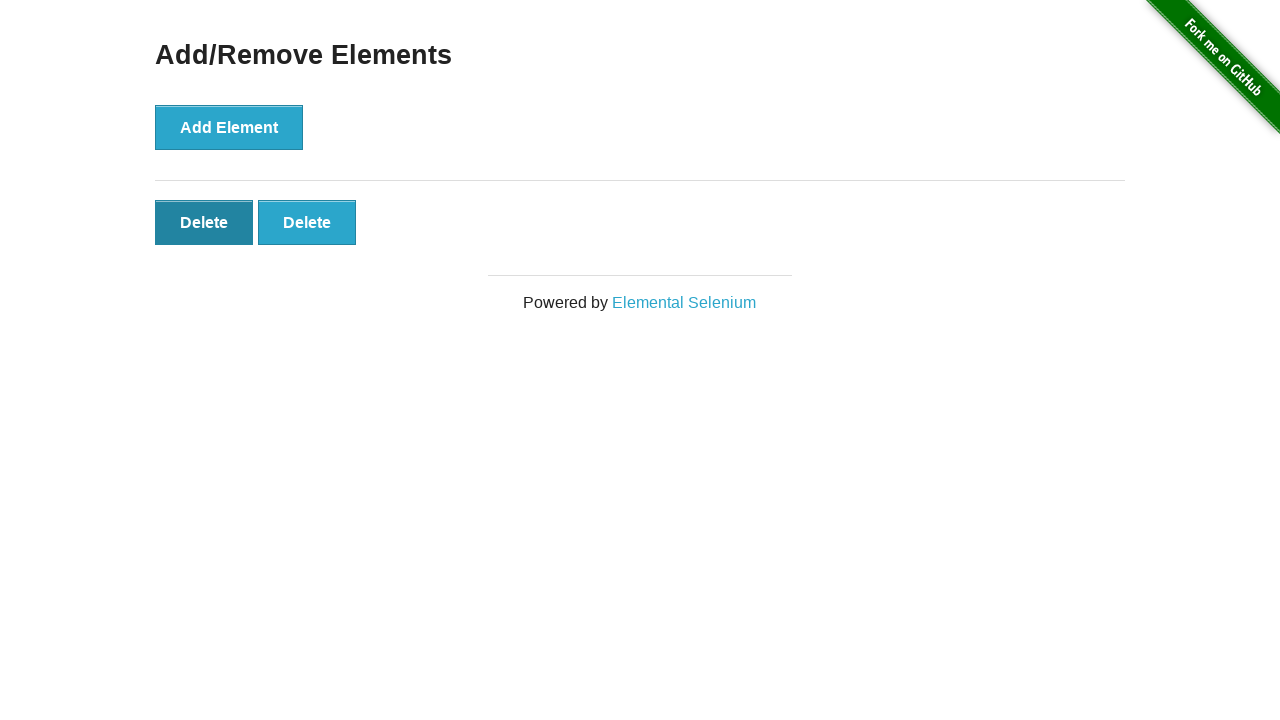